Tests dropdown menu functionality by selecting options using three different methods: by index, by value, and by visible text

Starting URL: https://www.globalsqa.com/demo-site/select-dropdown-menu/

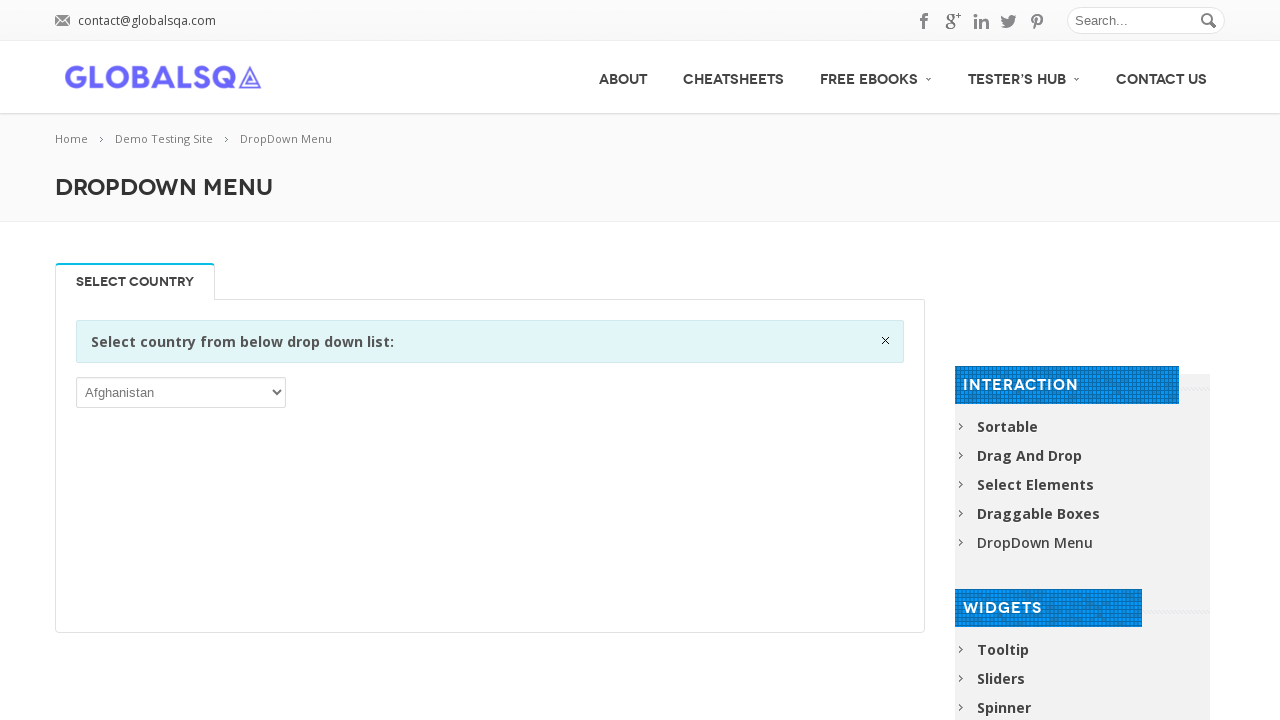

Selected dropdown option by index 3 on //select
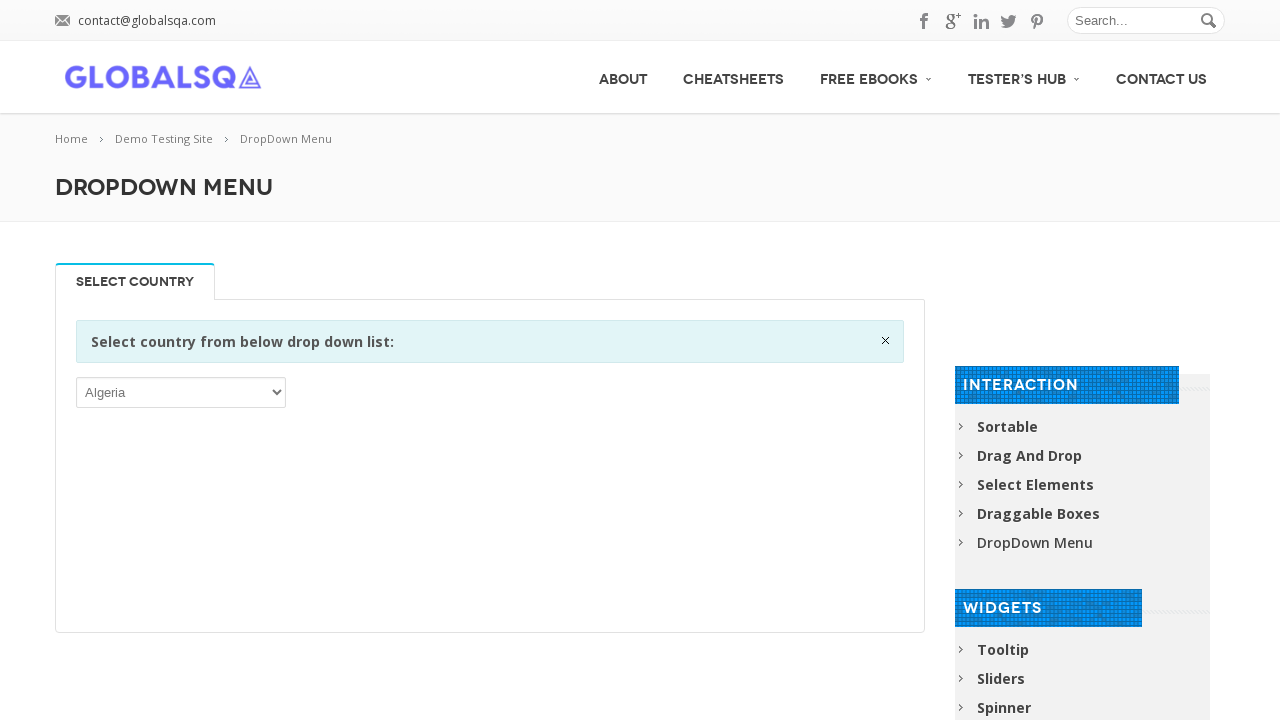

Selected dropdown option by value 'AFG' on //select
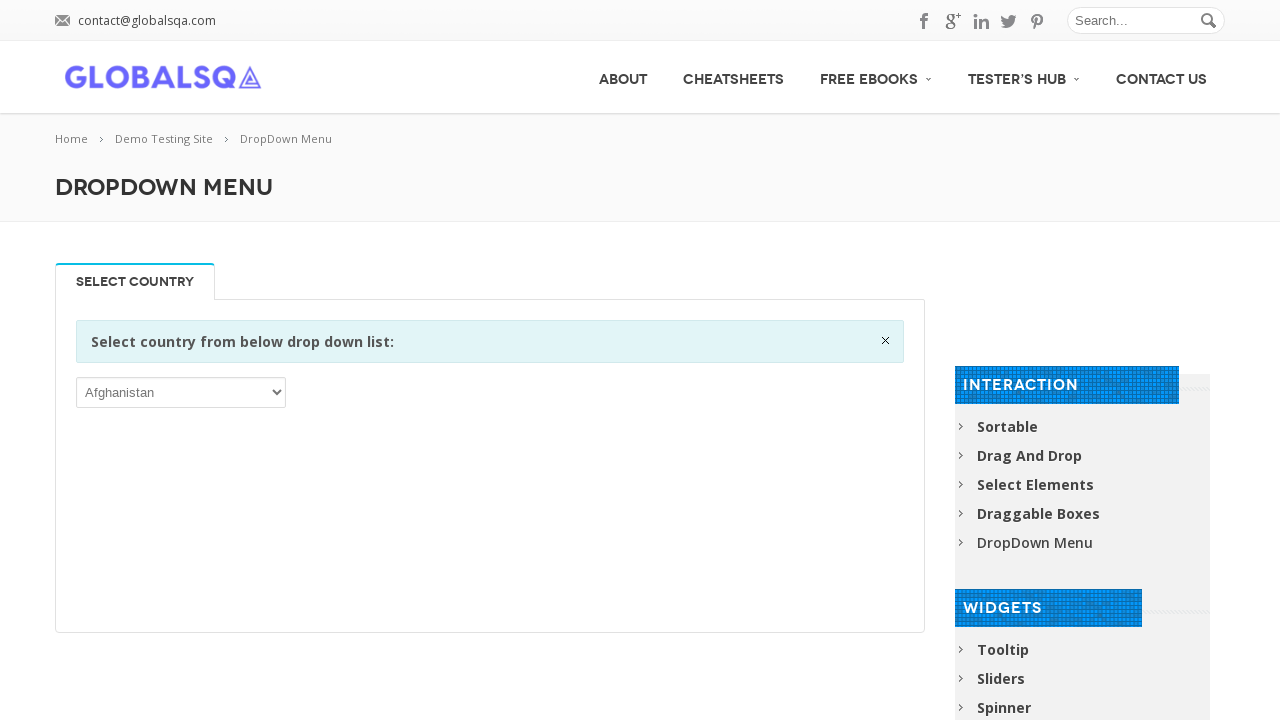

Selected dropdown option by visible text 'American Samoa' on //select
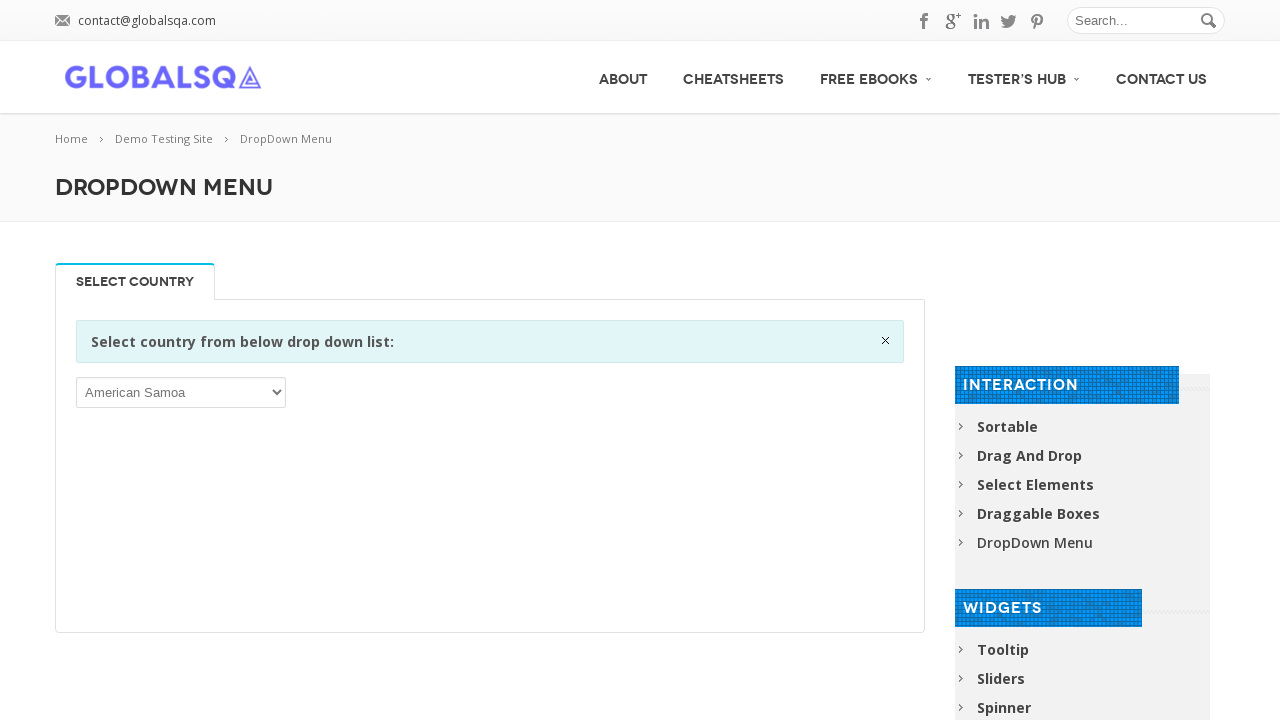

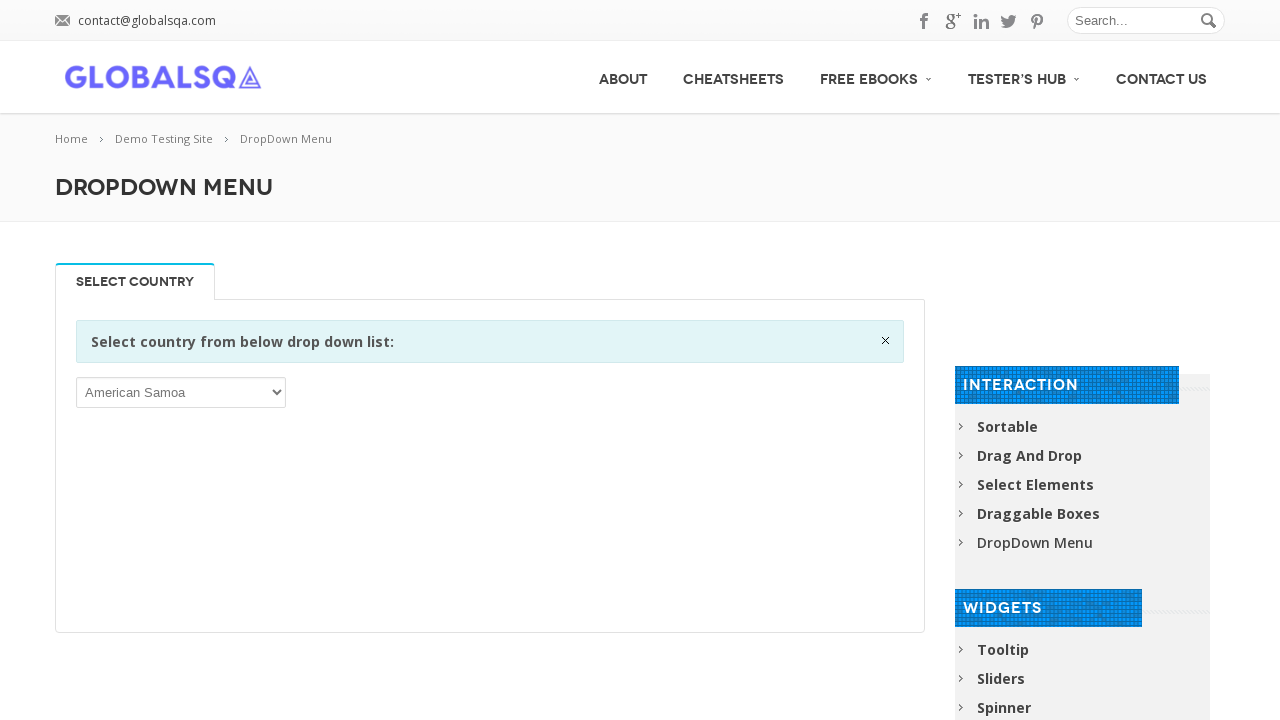